Navigates to OpenCart login page and attempts to fill the email field with a test value, demonstrating WebDriverWait with custom polling interval

Starting URL: https://naveenautomationlabs.com/opencart/index.php?route=account/login

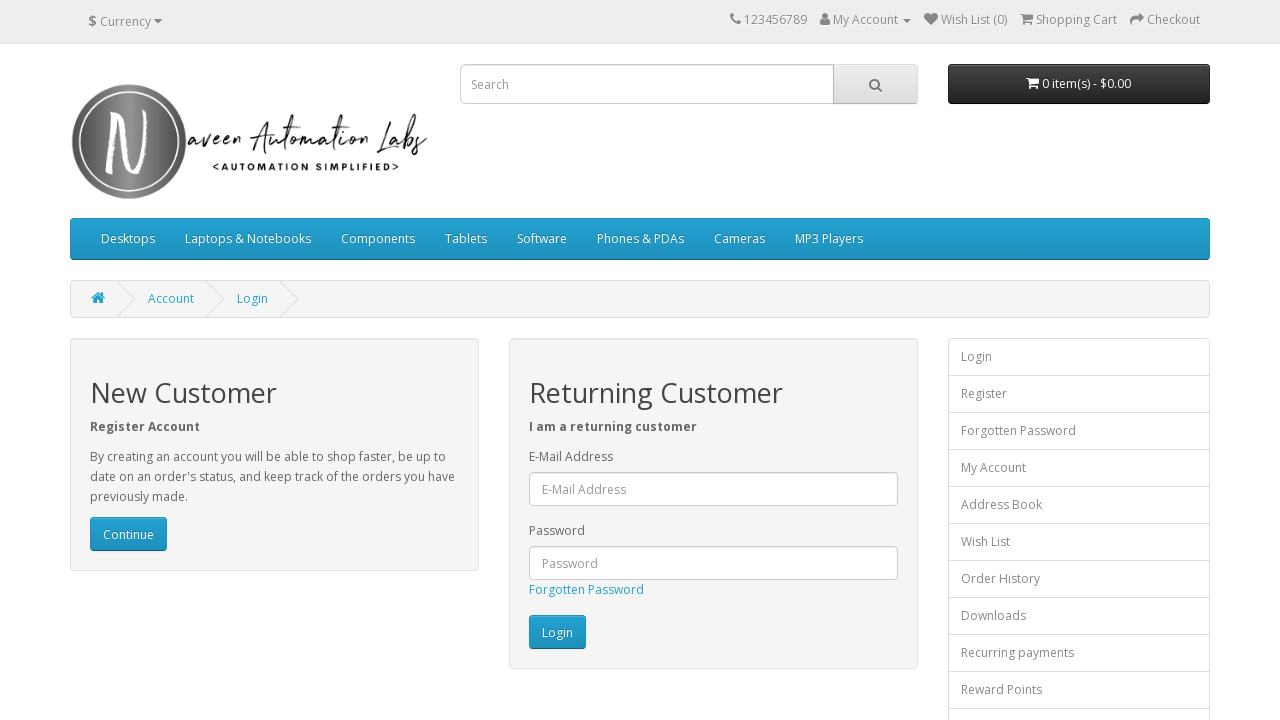

Filled email field with test value 'testing' on OpenCart login page on #input-email
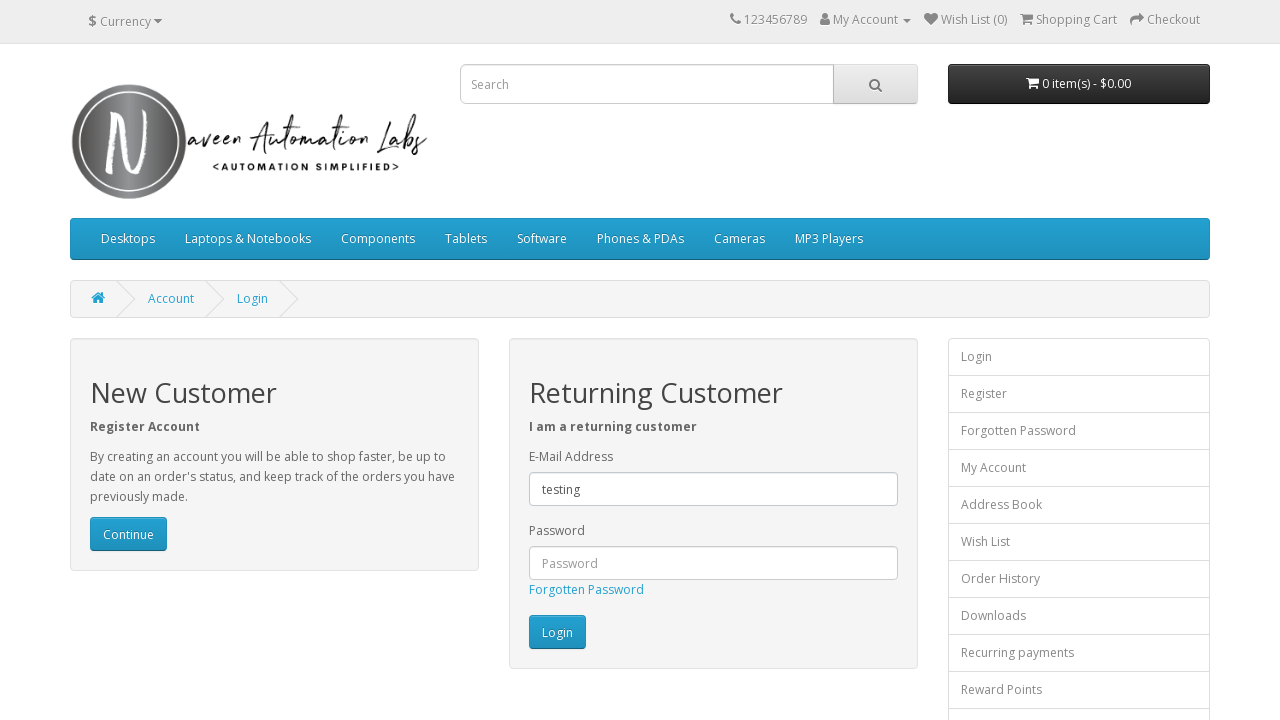

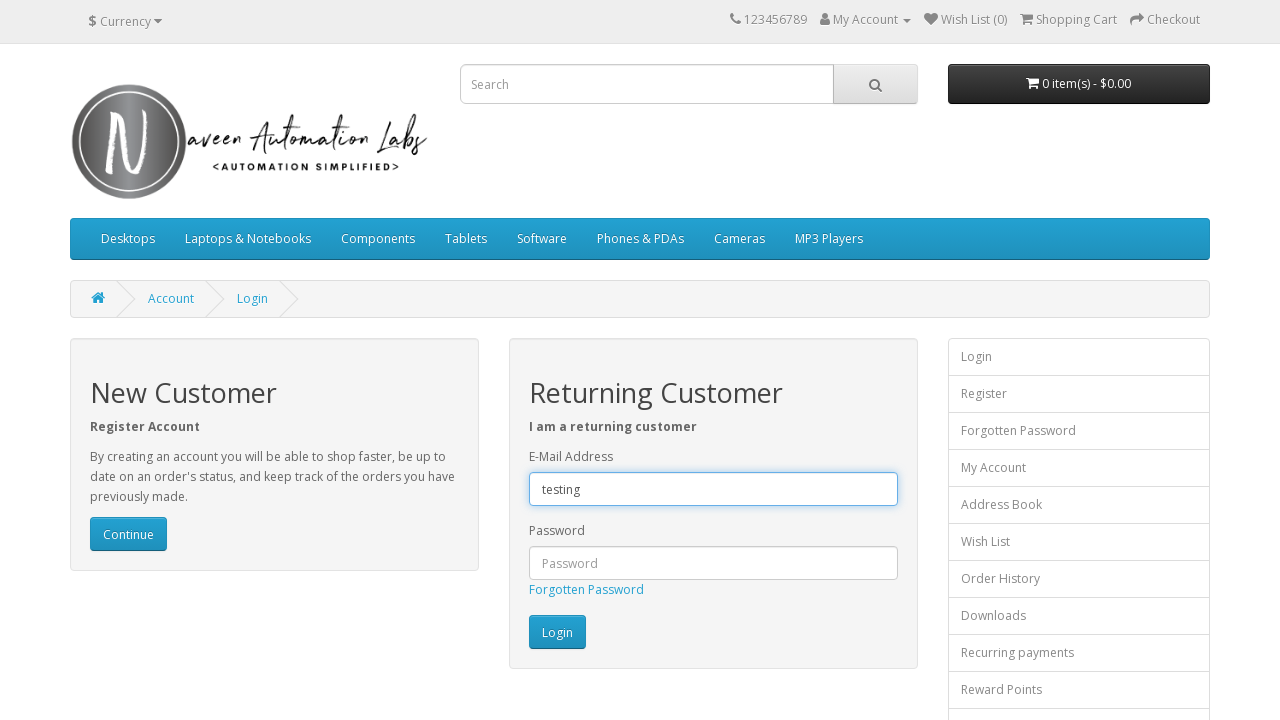